Tests a practice text box form by filling in user name, email, current address, and permanent address fields on the DemoQA website.

Starting URL: https://demoqa.com/text-box

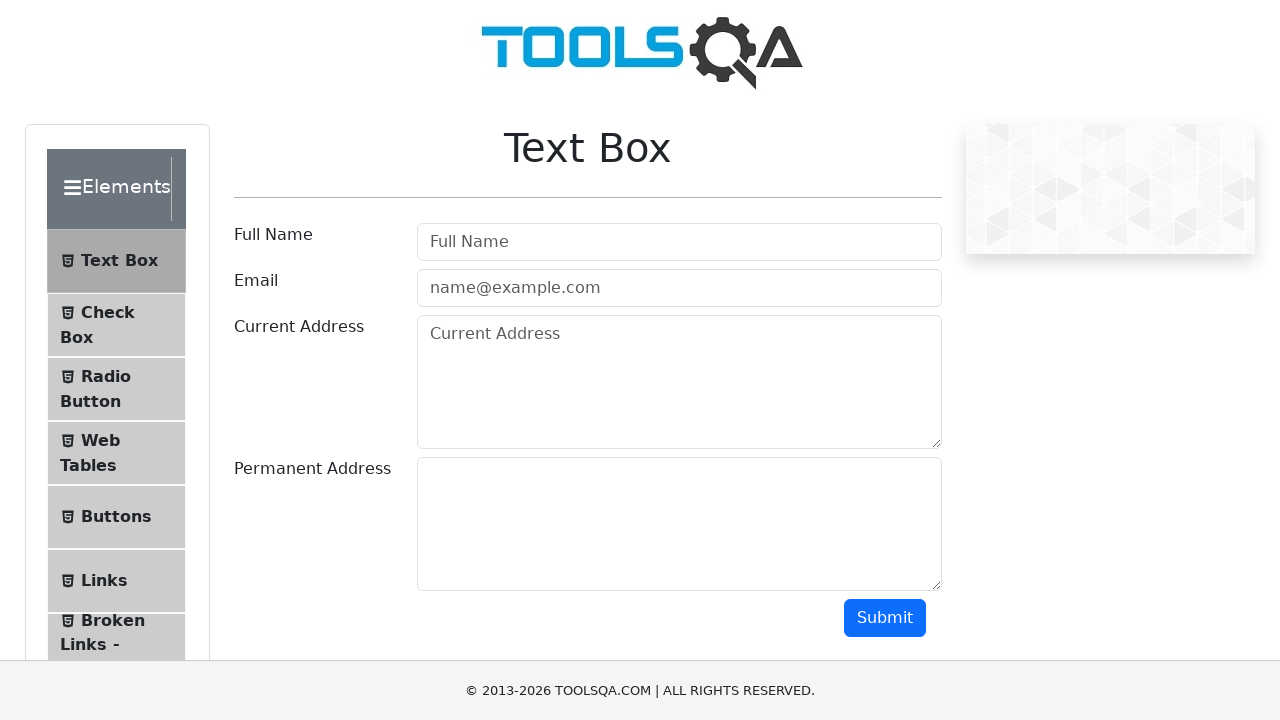

Filled user name field with 'Name' on input#userName
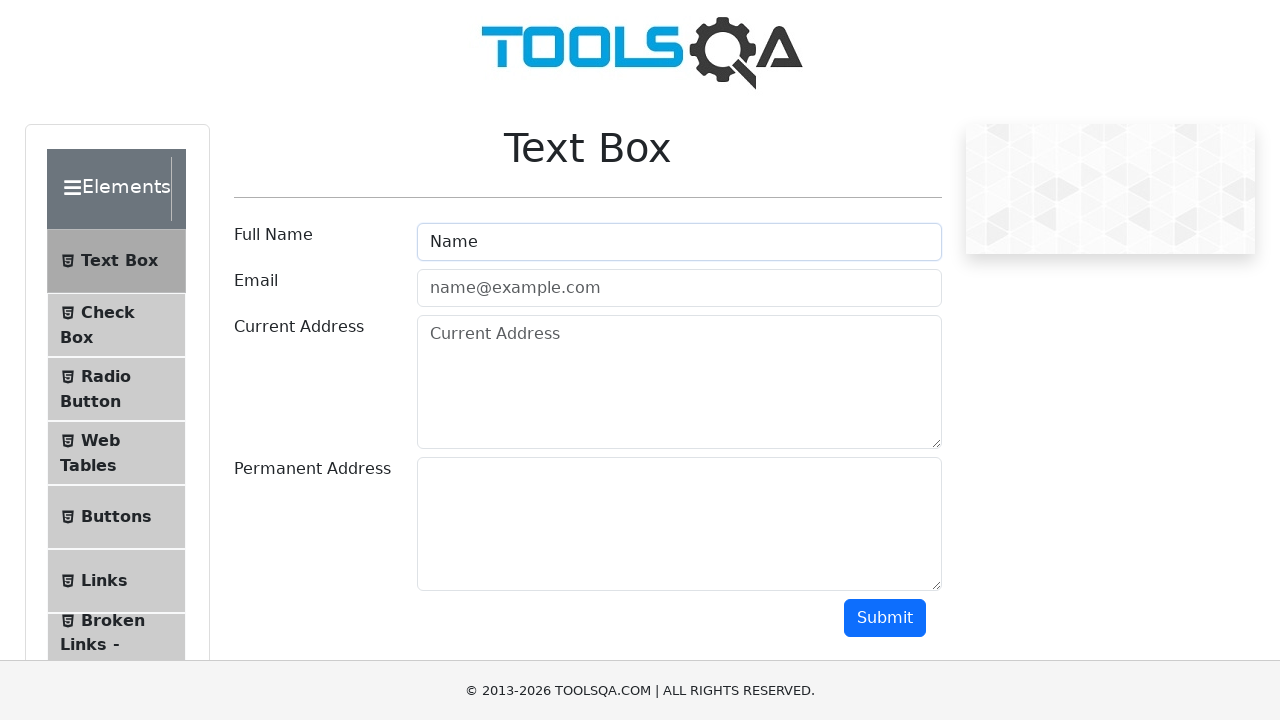

Filled email field with 'NameEmail@domen.com' on input#userEmail
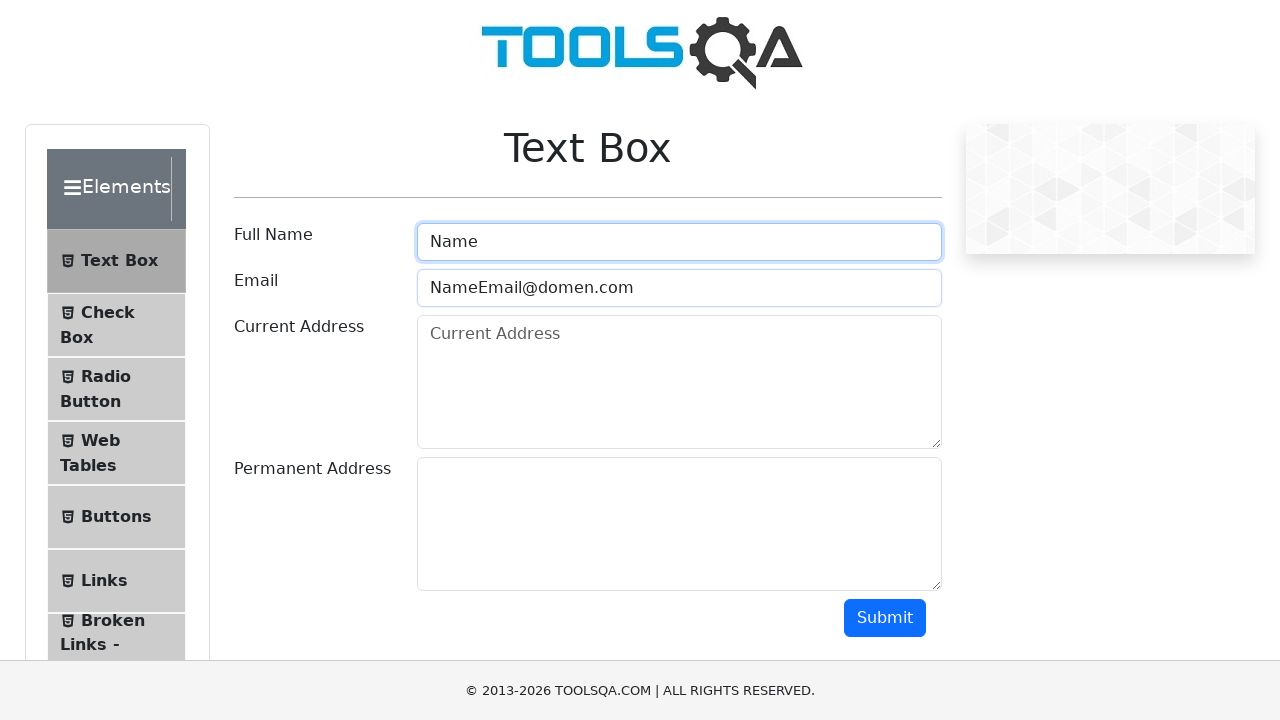

Filled current address field with 'Odesa, Deribasovska str' on #currentAddress
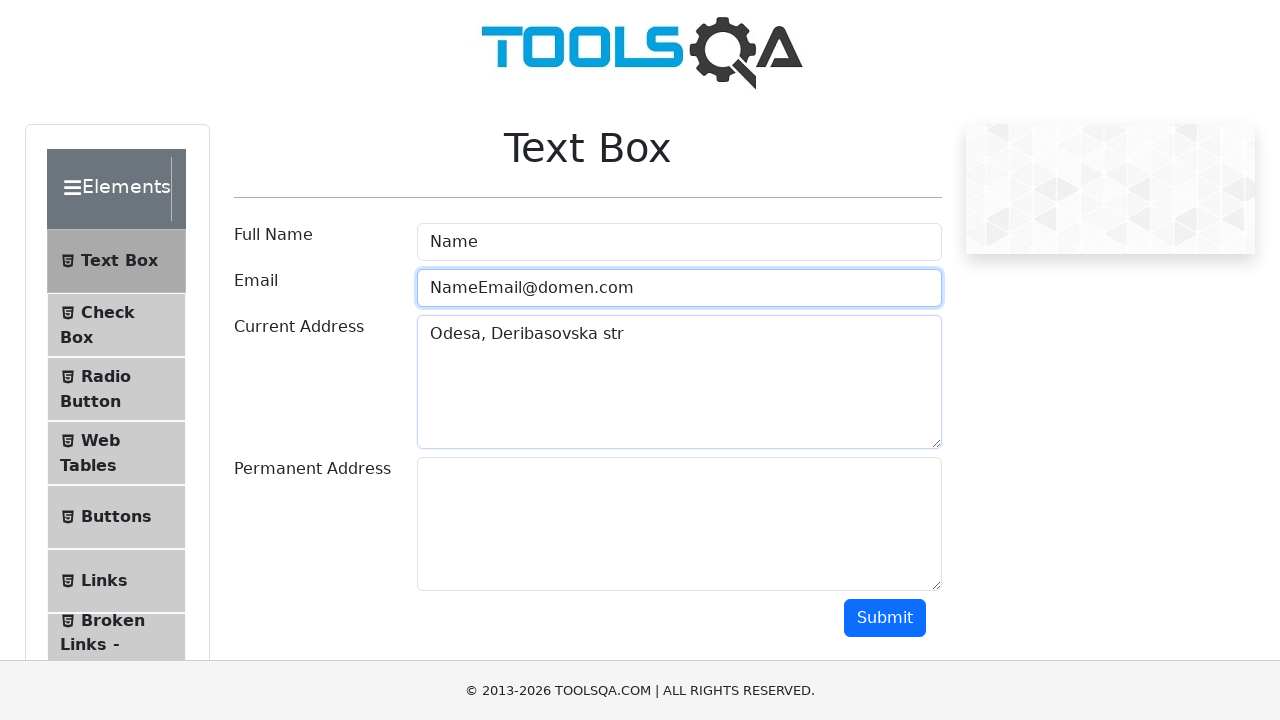

Filled permanent address field with 'permanentAddress' on #permanentAddress
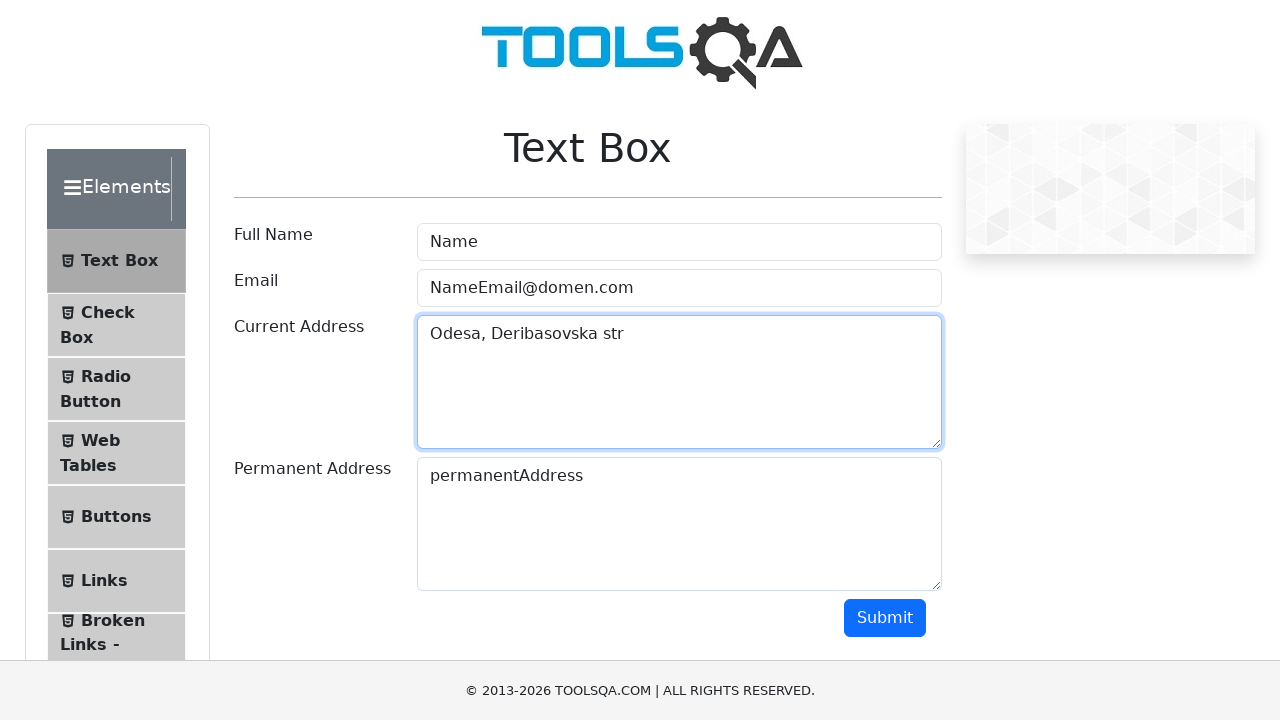

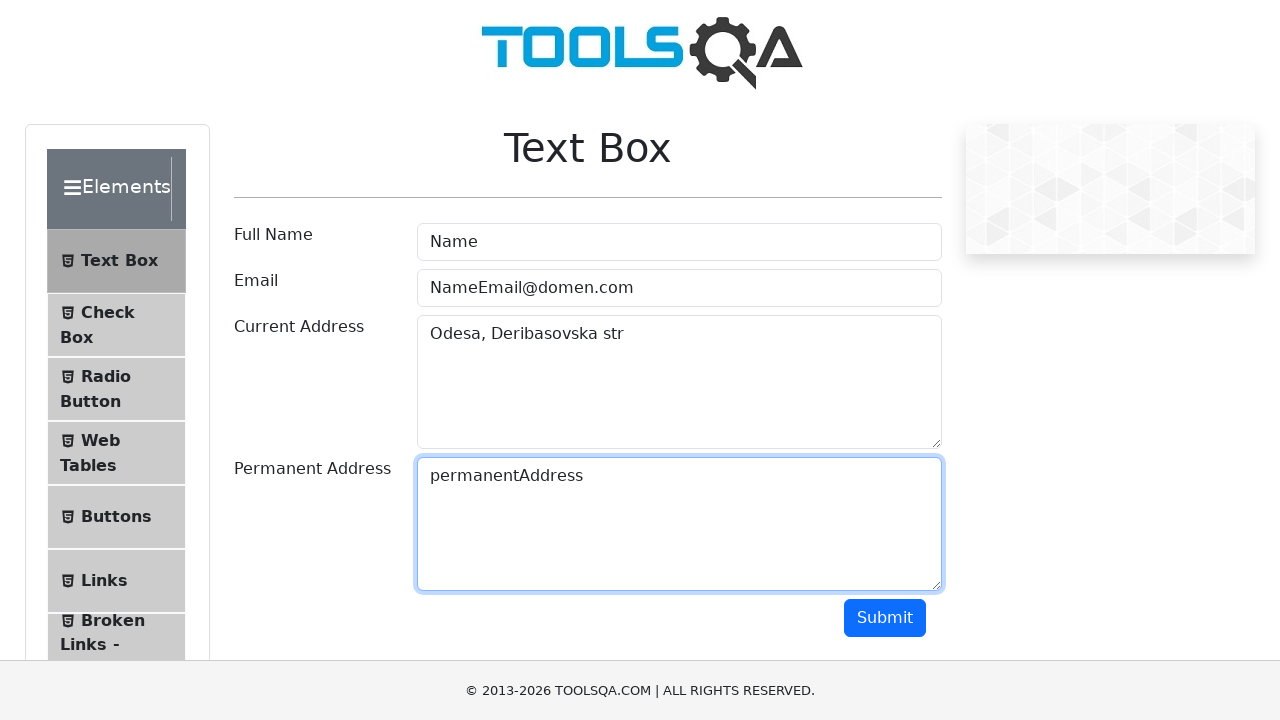